Tests the Wikipedia search widget on a test automation practice site by entering a search term, clicking submit, then clicking through the search result links which open in new windows, and verifying the windows can be accessed.

Starting URL: https://testautomationpractice.blogspot.com/

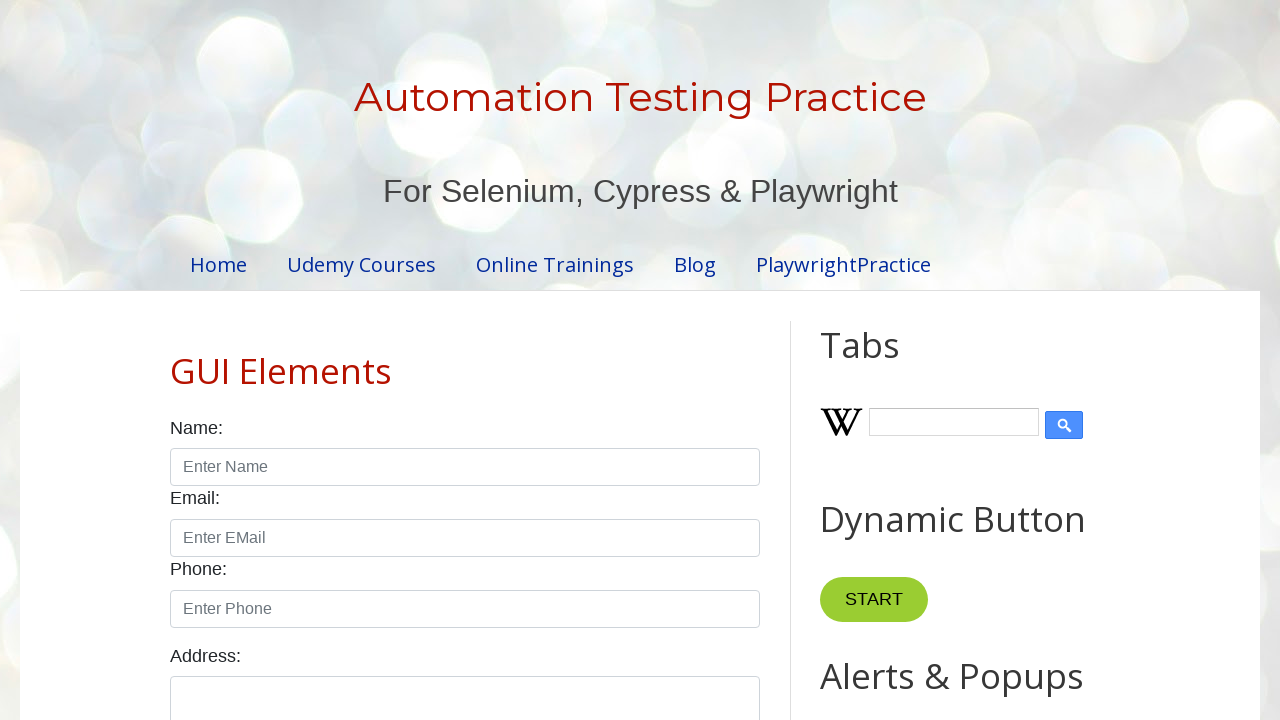

Filled Wikipedia search input with 'selenium' on input#Wikipedia1_wikipedia-search-input
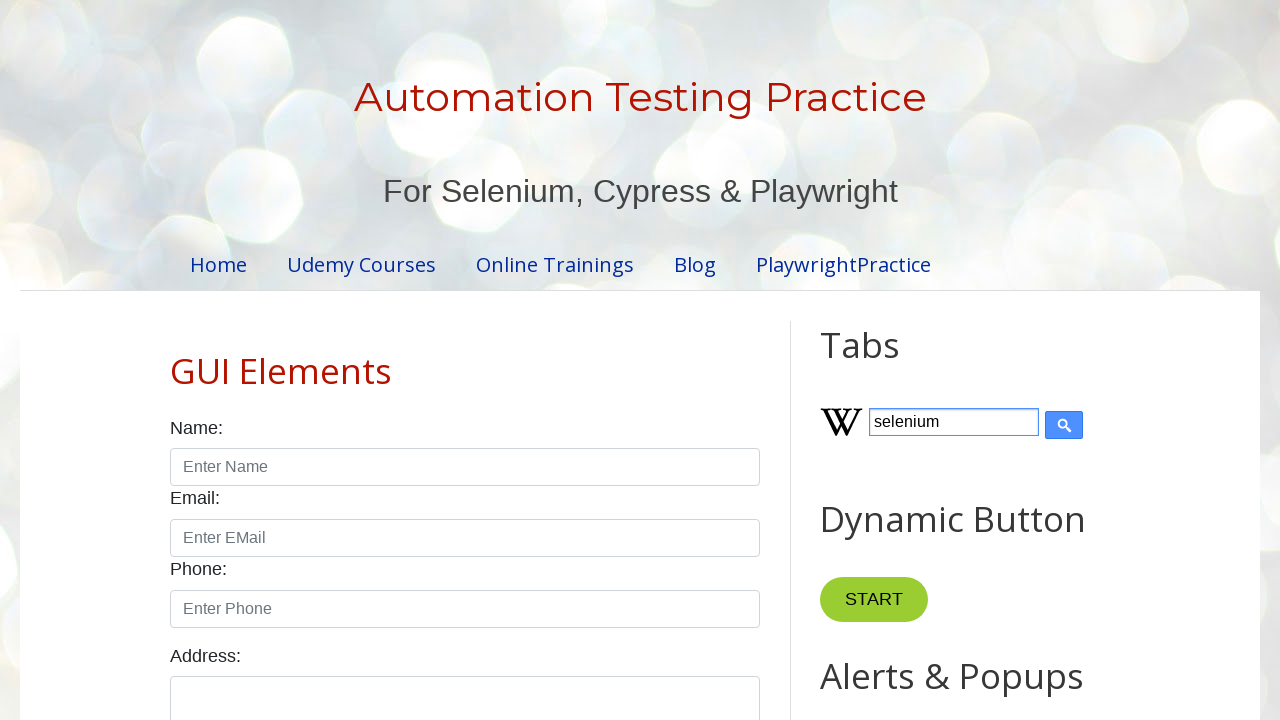

Clicked submit button to search Wikipedia at (1064, 425) on input[type='submit']
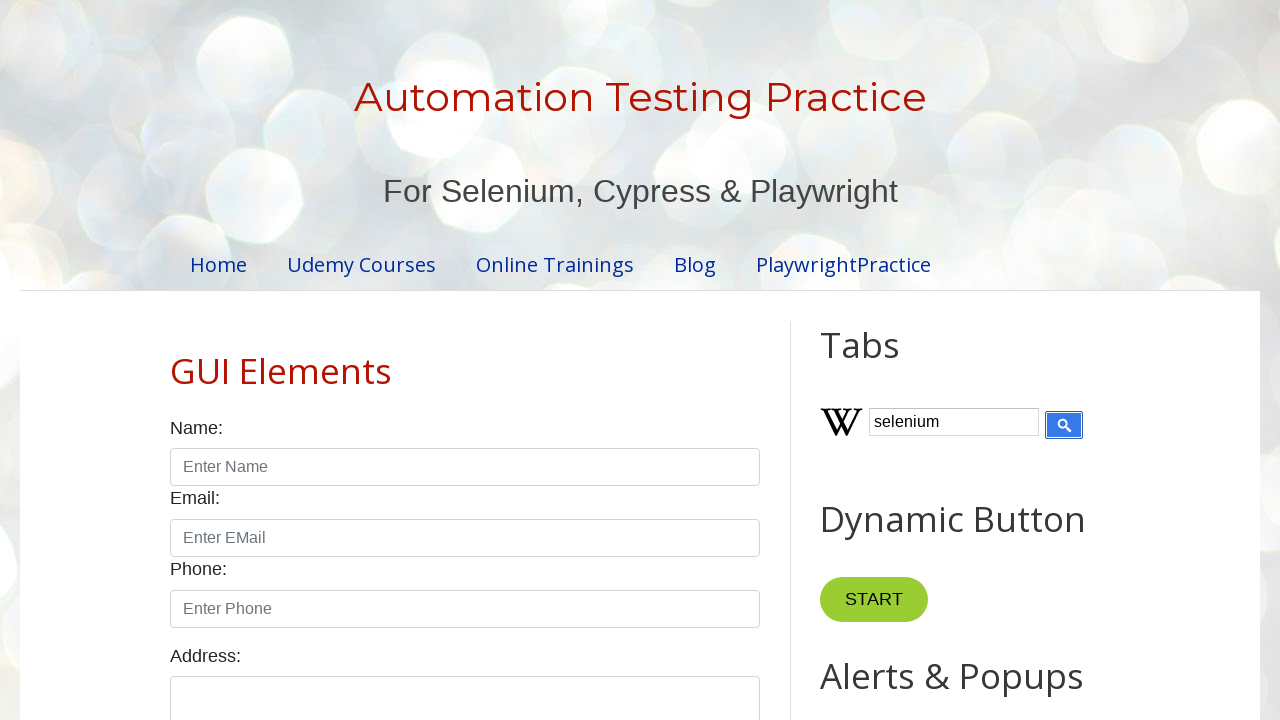

Wikipedia search results loaded
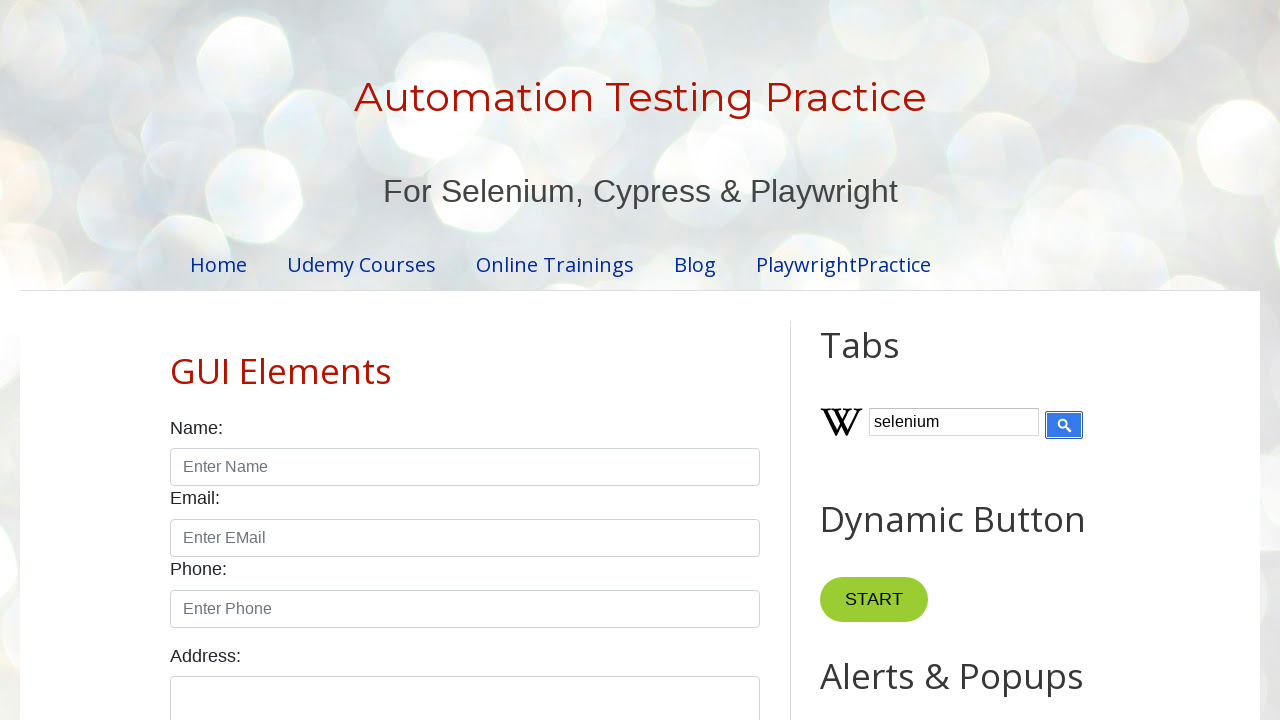

Located all search result links
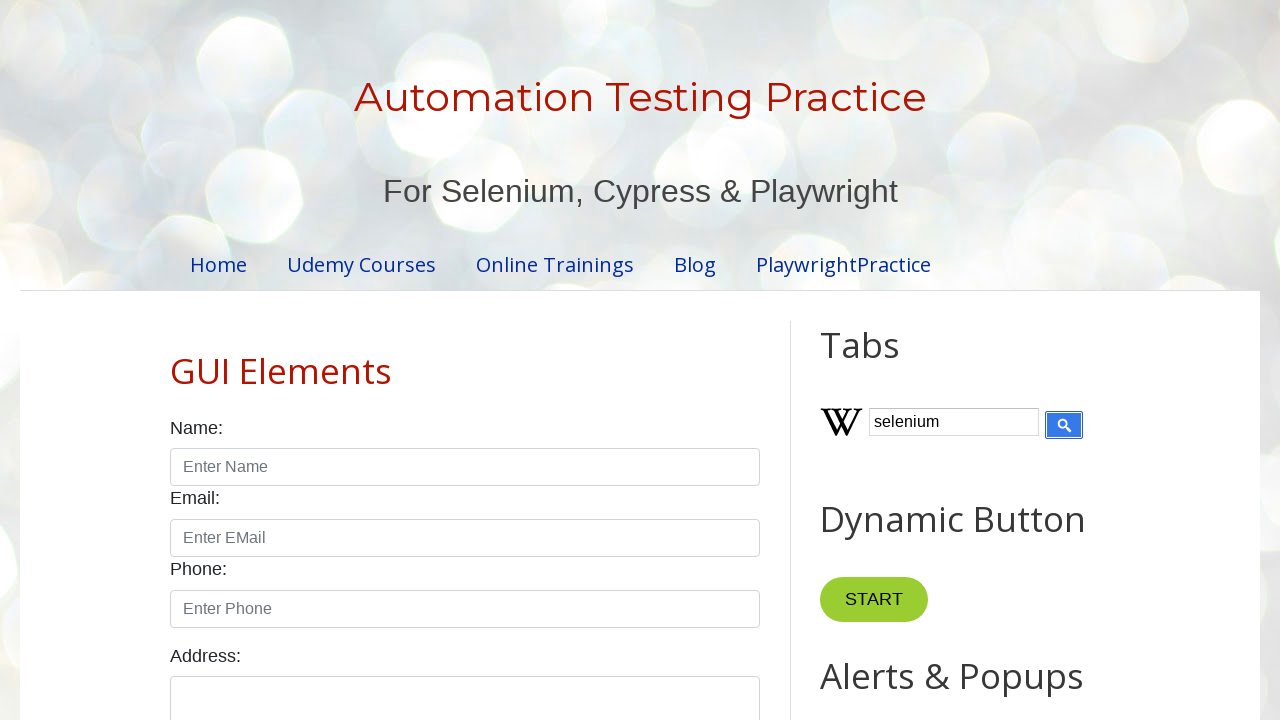

Found 0 search result links
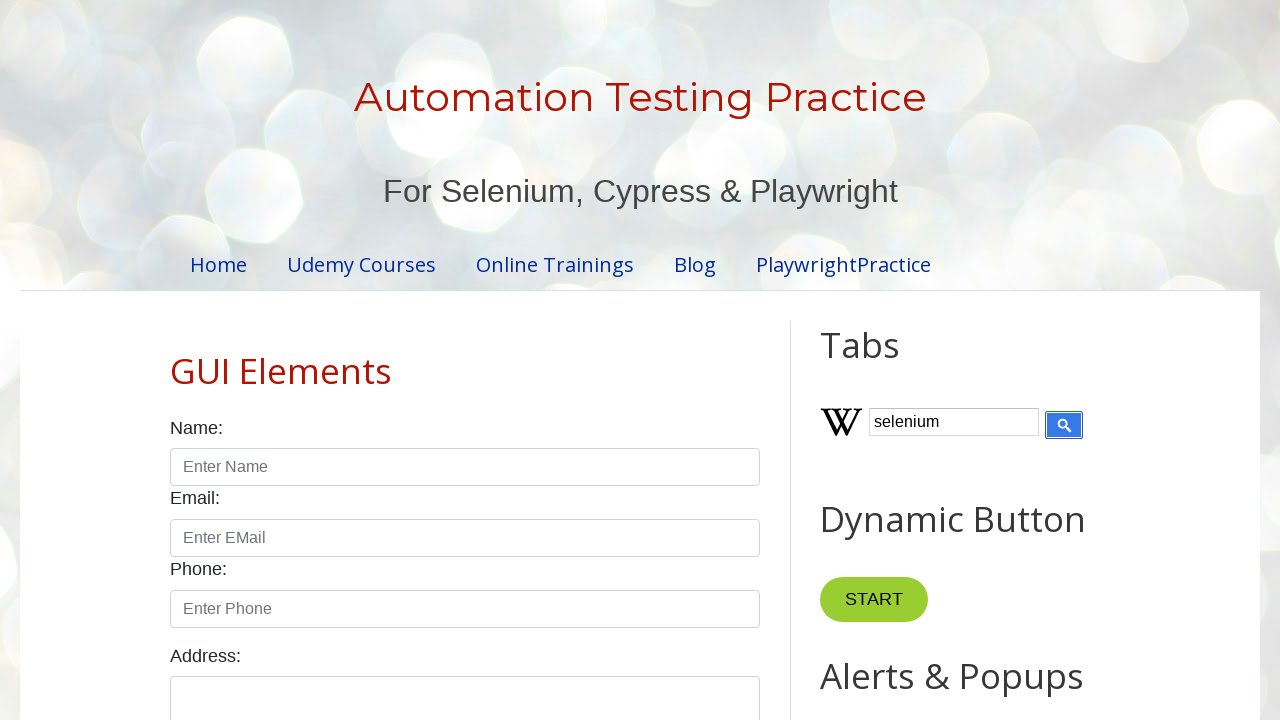

Retrieved all open pages/windows (total: 1)
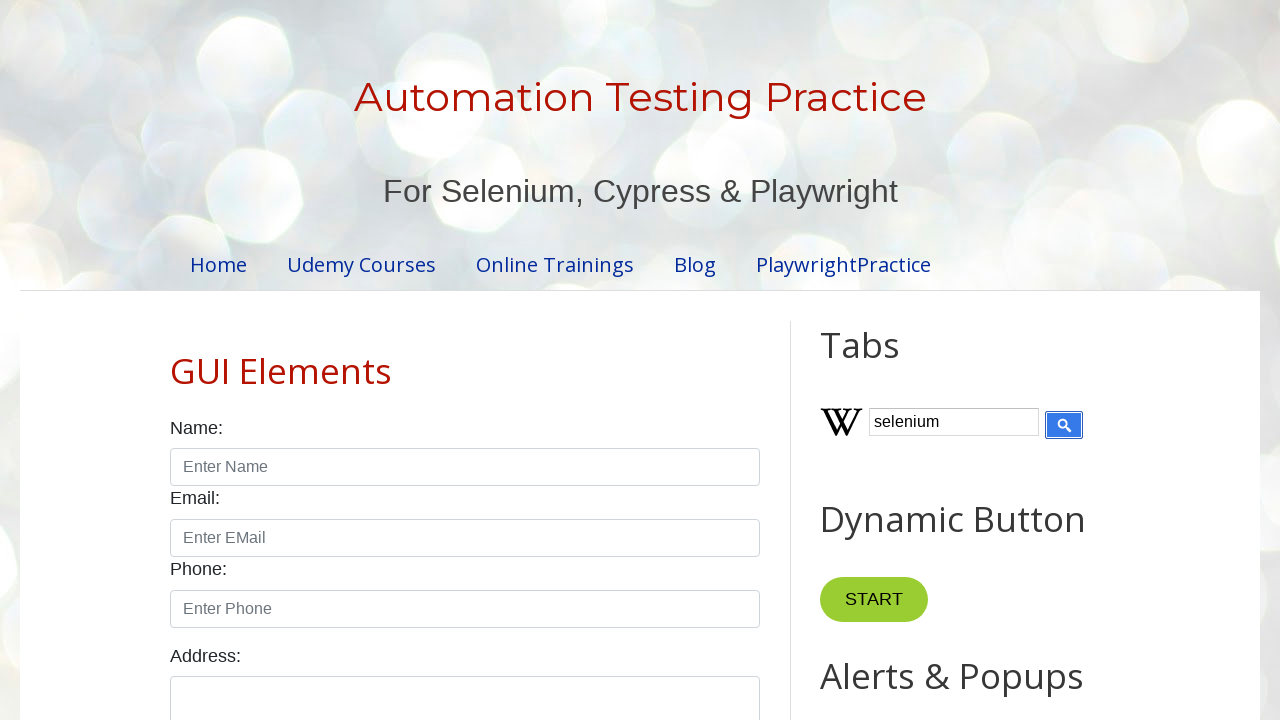

Brought page/window to front
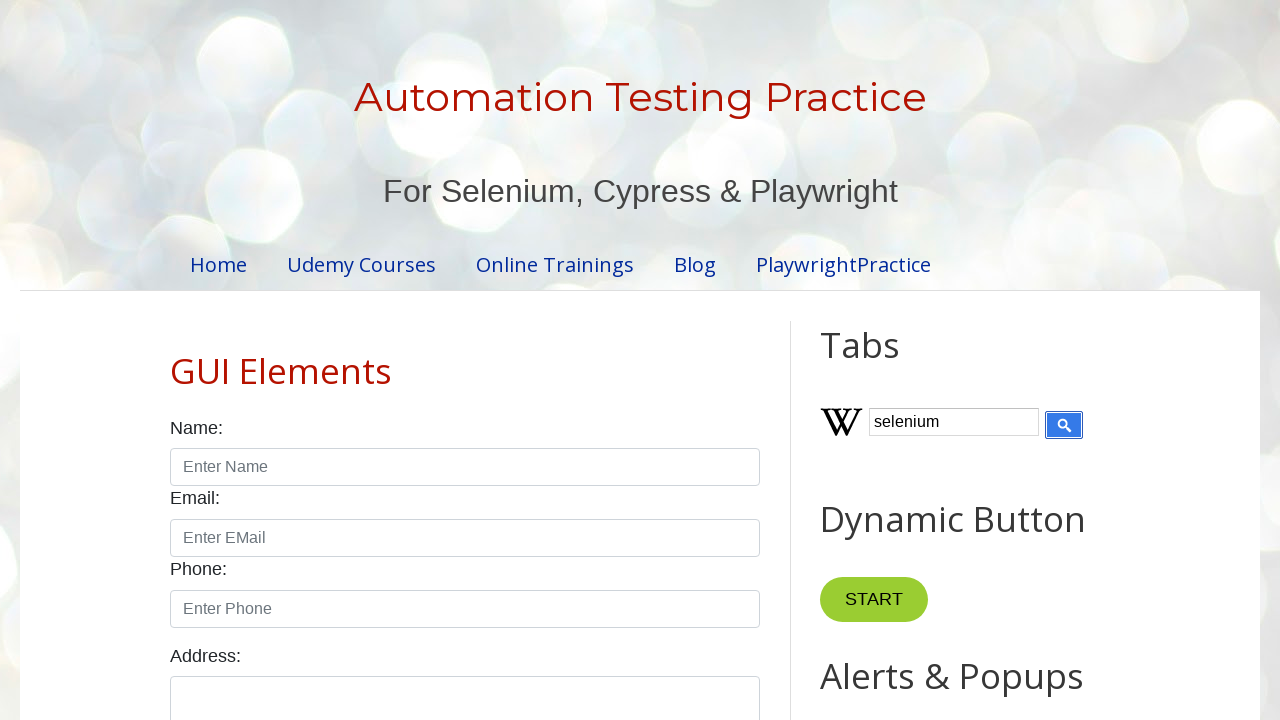

Page/window is ready
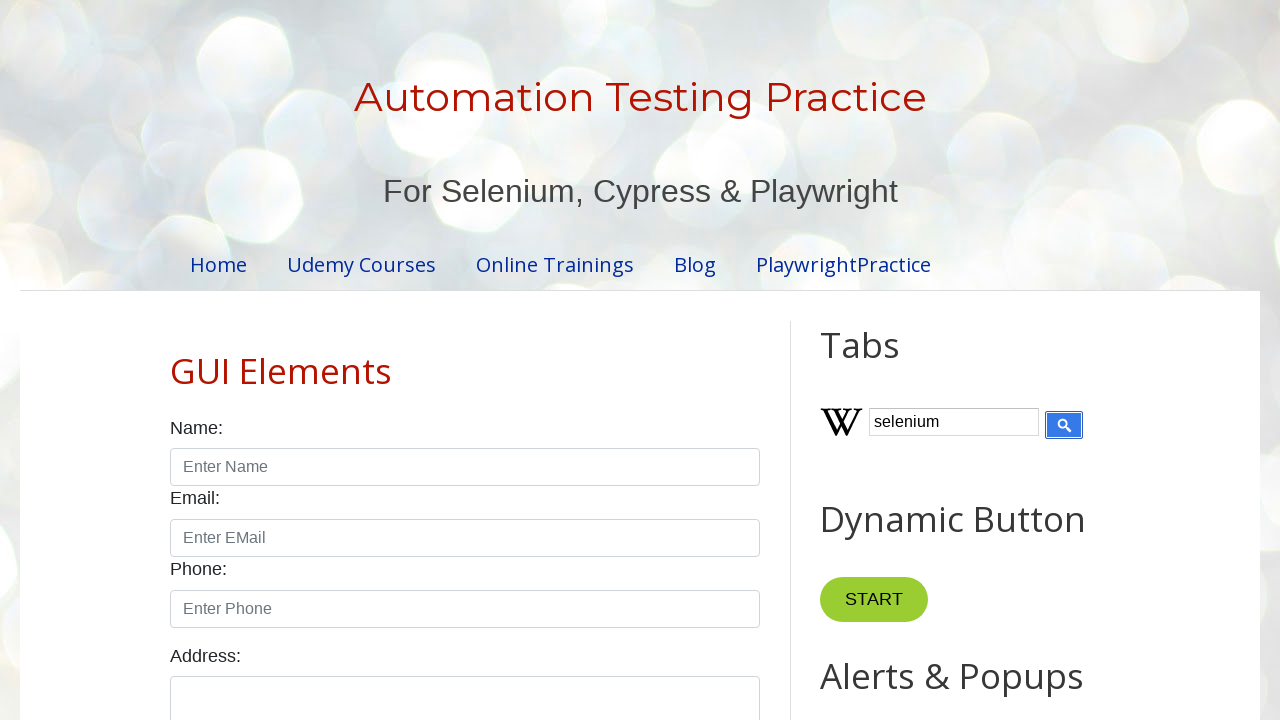

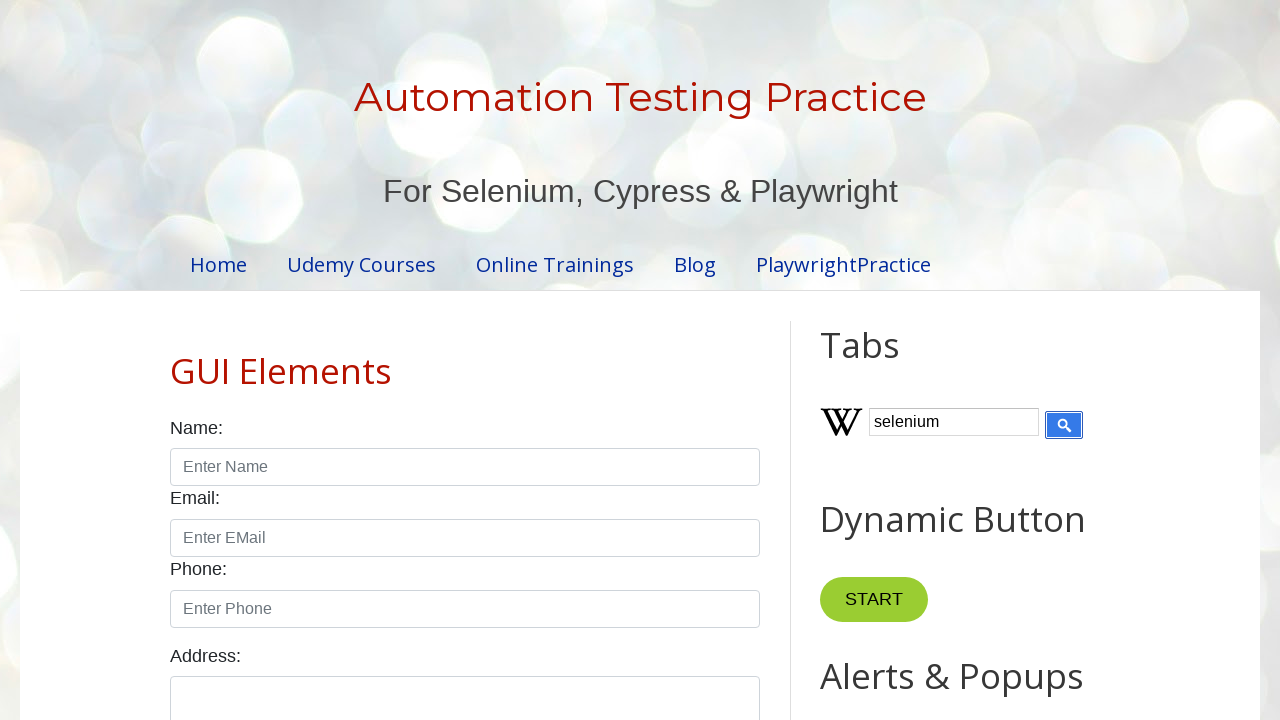